Tests keyboard interactions by clicking an input field, holding Shift, typing a character, then releasing Shift to produce uppercase text

Starting URL: https://the-internet.herokuapp.com/key_presses

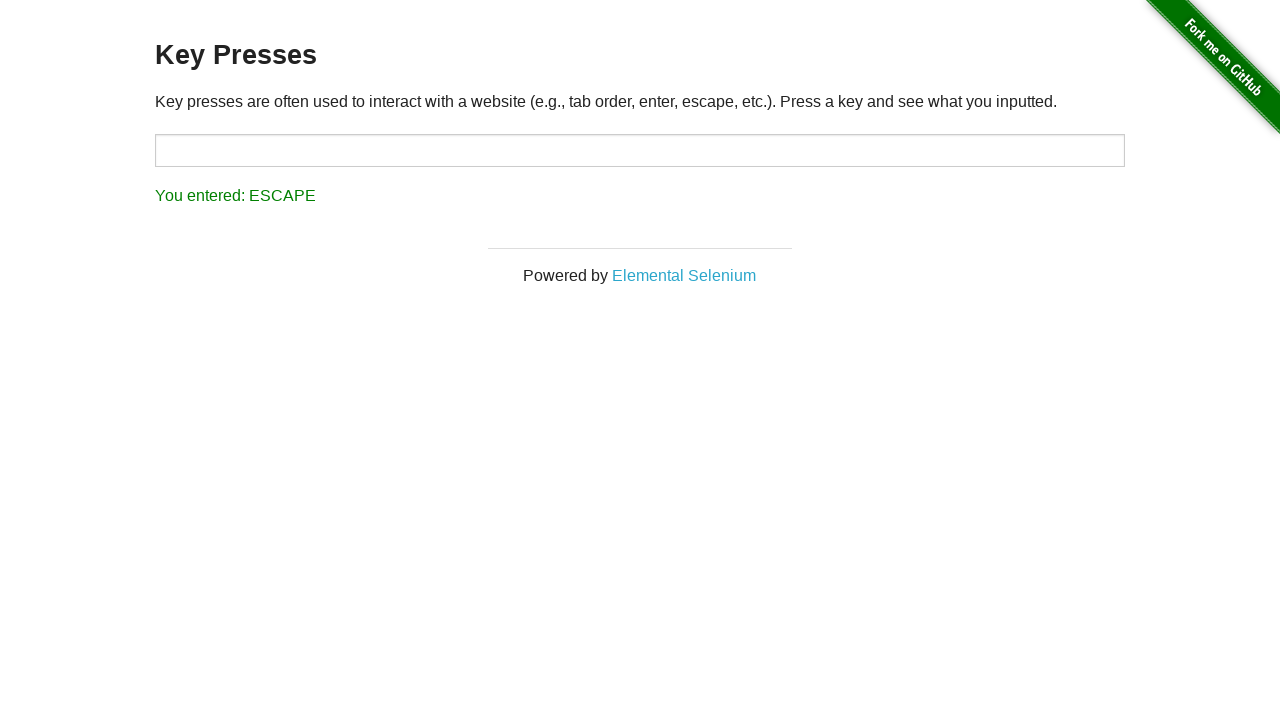

Clicked on the input field at (640, 150) on #target
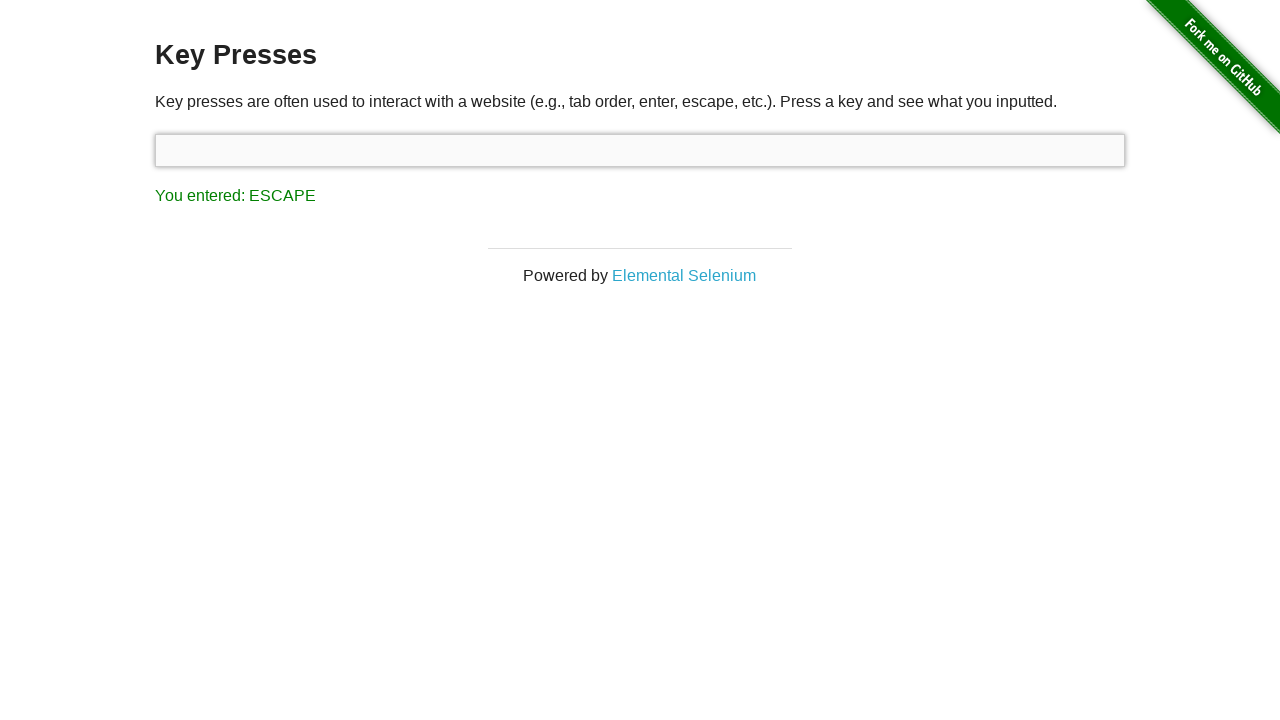

Held down Shift key
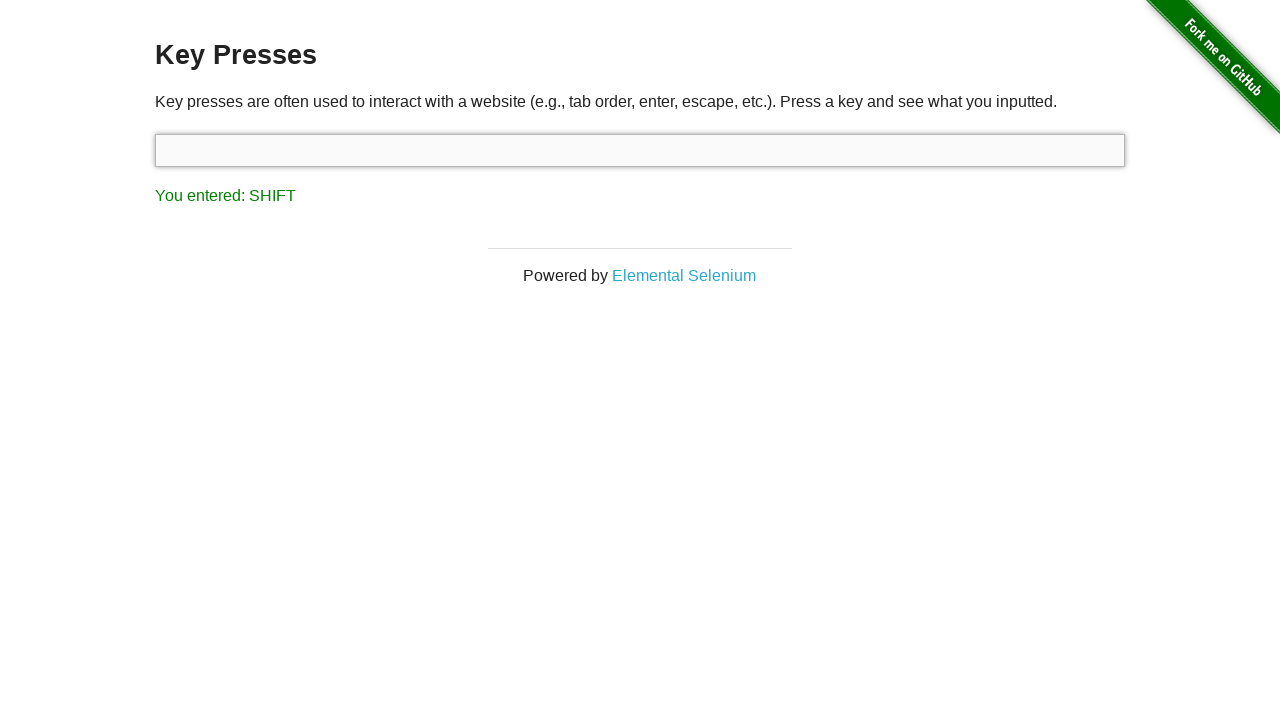

Pressed 's' key while Shift is held to produce uppercase 'S'
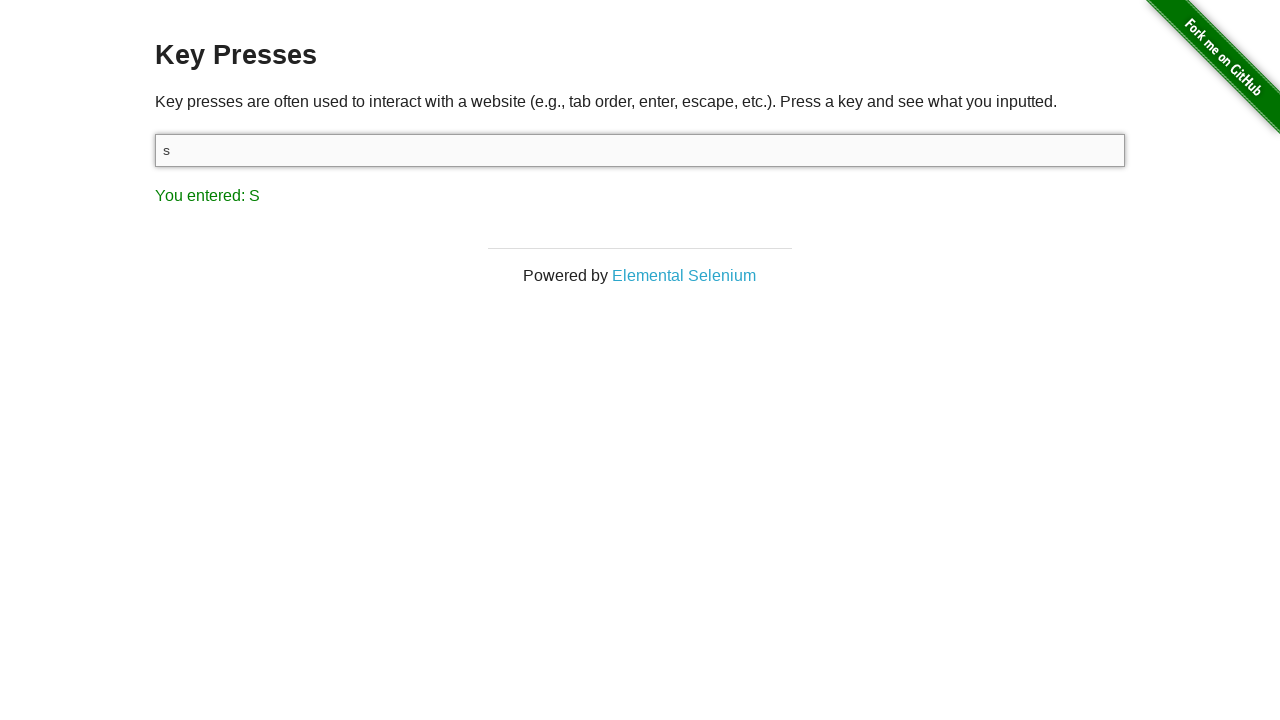

Released Shift key
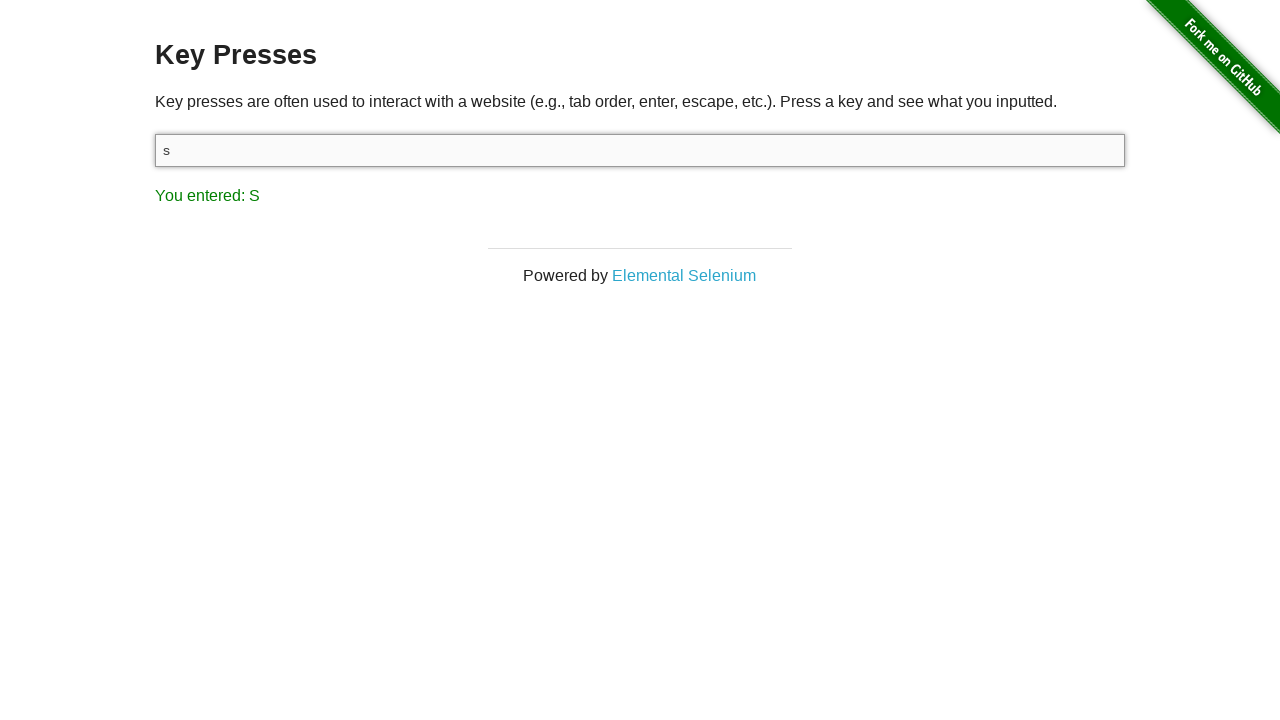

Result element appeared on page
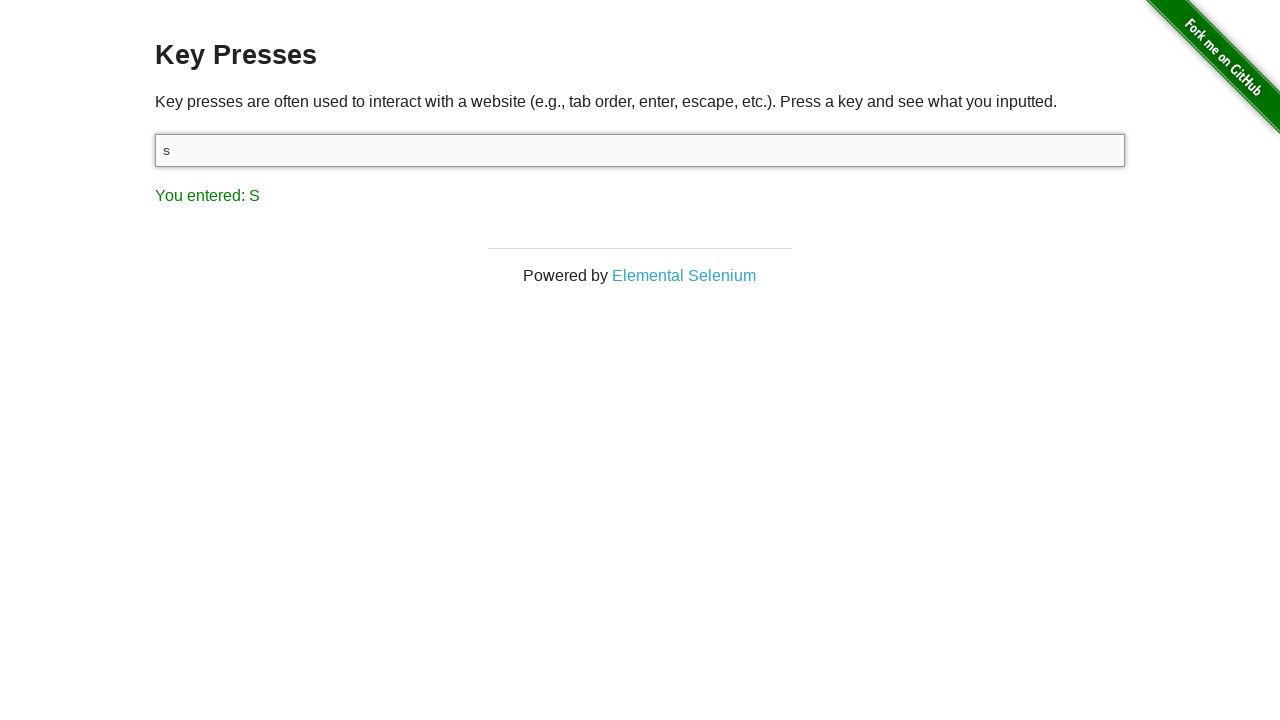

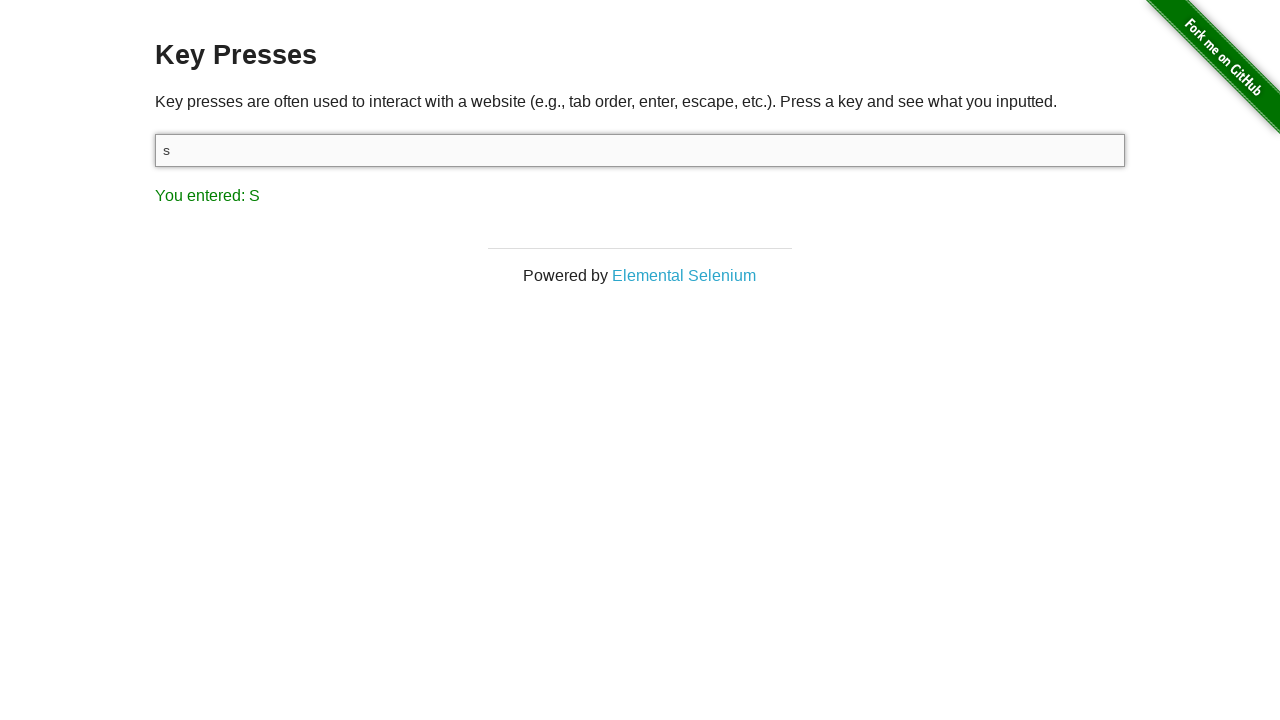